Tests the global search functionality with invalid input by opening the search dialog, entering a nonsensical query, and verifying the "No results" message appears

Starting URL: https://playwright.dev/

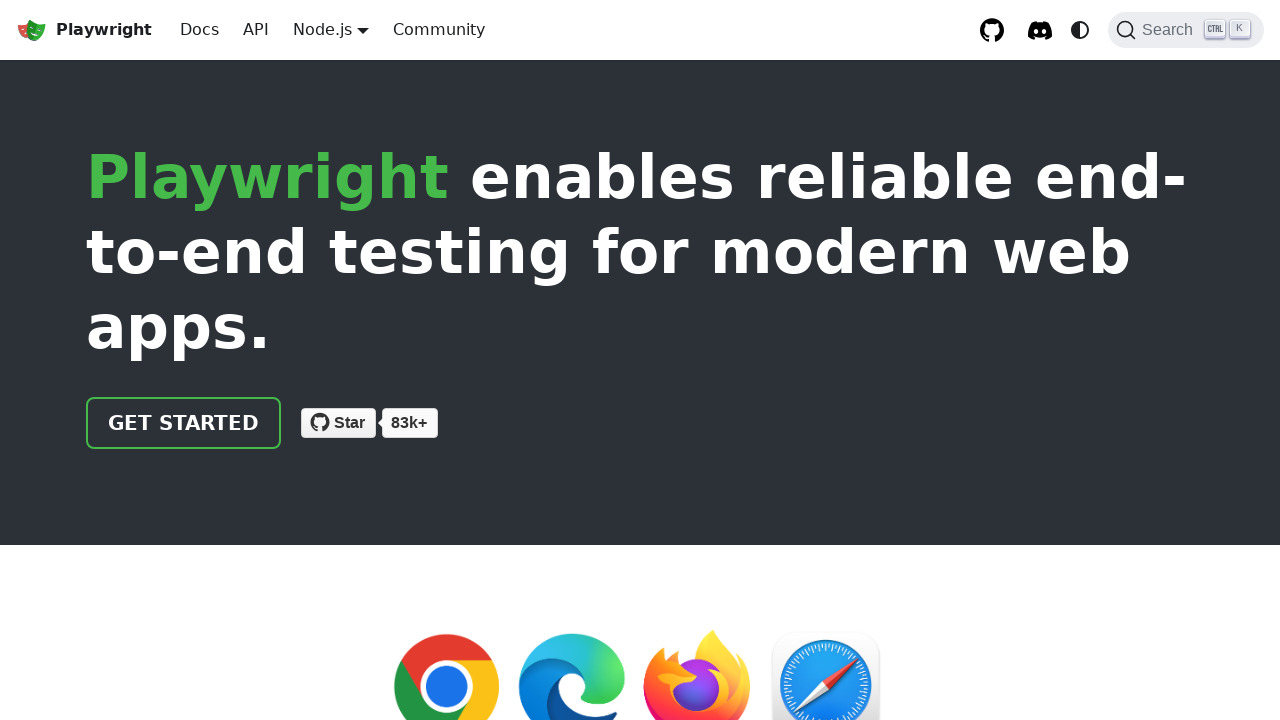

Clicked the Search button to open search dialog at (1186, 30) on xpath=//button//*[text() = 'Search']//ancestor::button
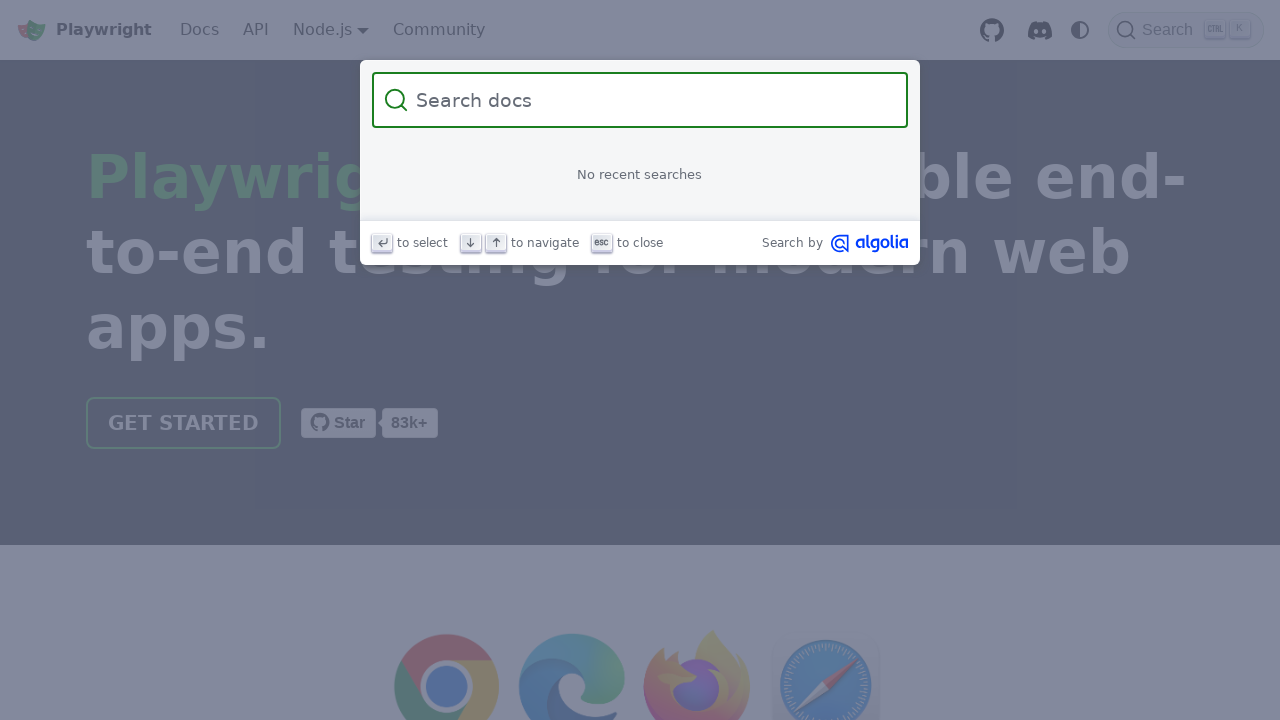

Entered invalid search query 'qwertyuiop asdfghjkl zxcvbnm' into search field on xpath=//input[@placeholder = 'Search docs']
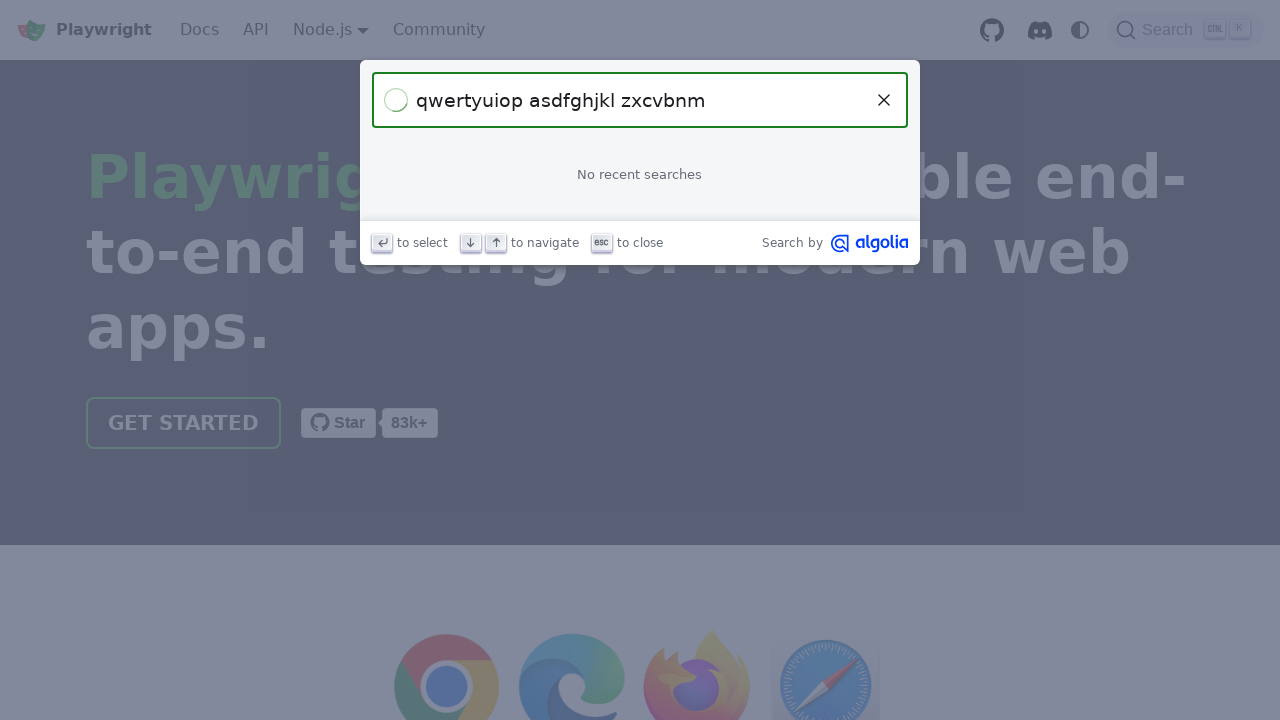

Verified 'No results for' message appears for invalid search query
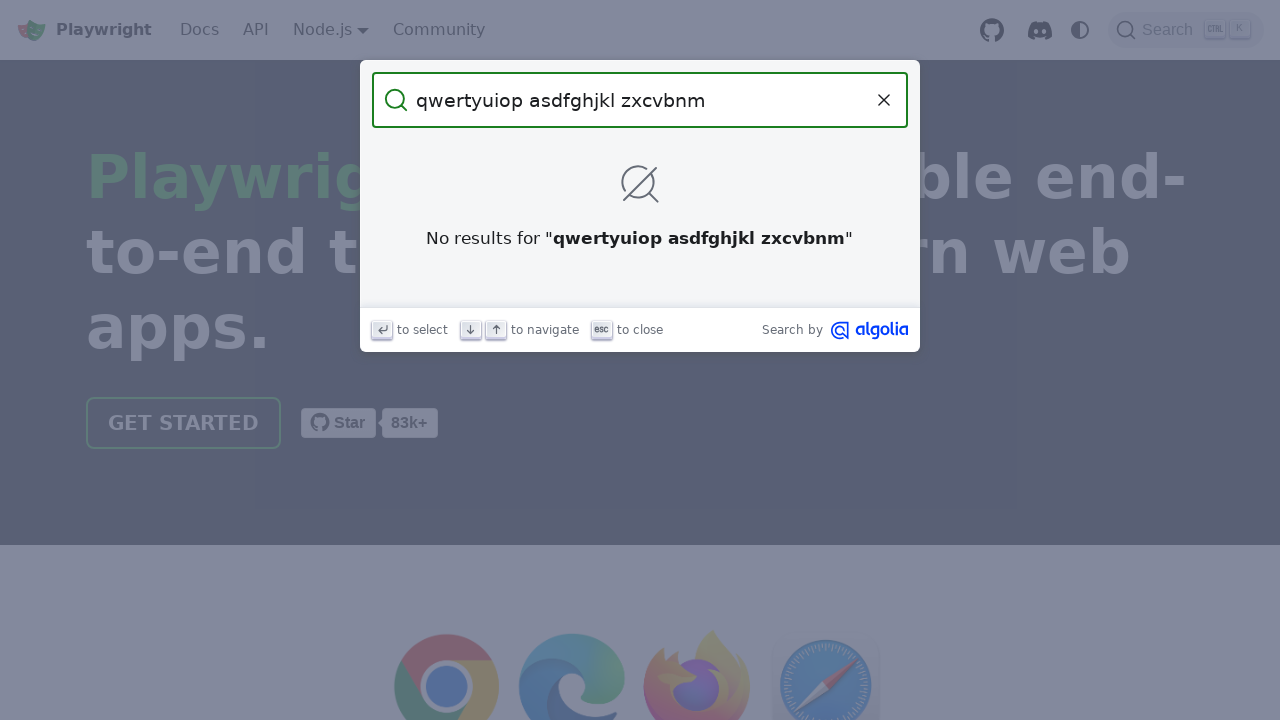

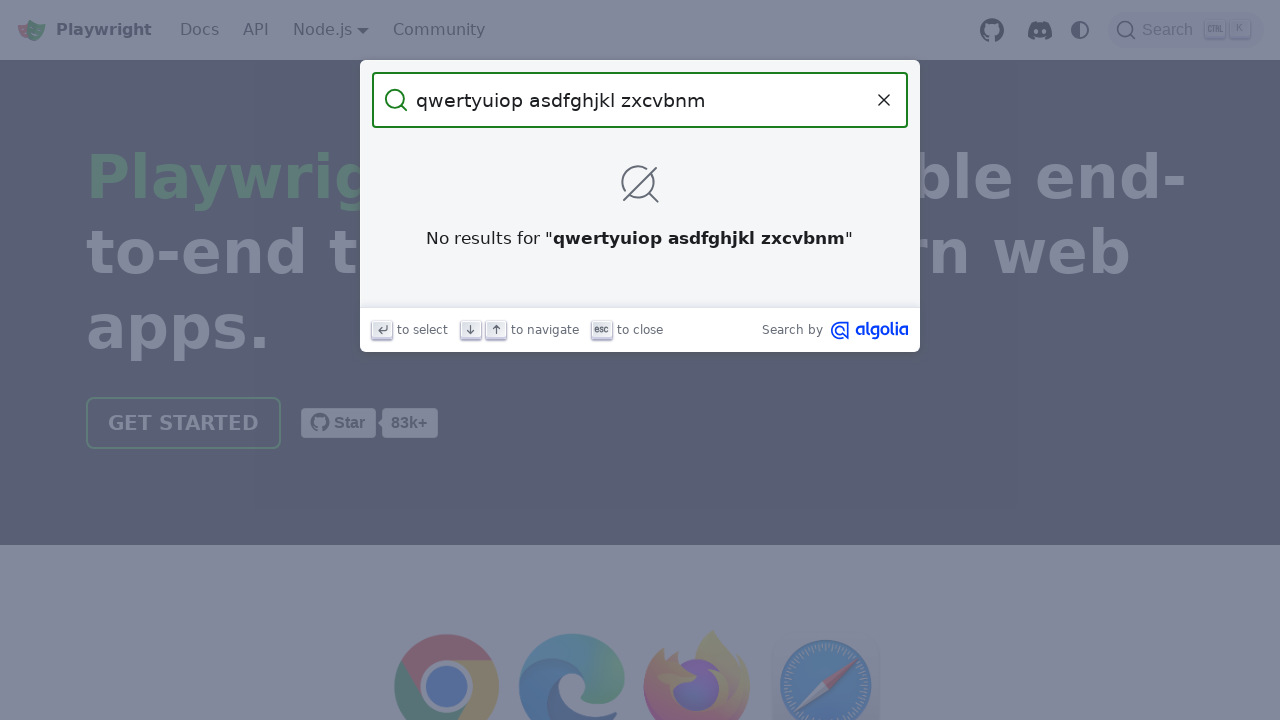